Demonstrates mouse interactions including hover over an element, clicking with shift key held down to type uppercase text, double-clicking, and right-clicking (context menu) on a form field.

Starting URL: https://rahulshettyacademy.com/AutomationPractice/

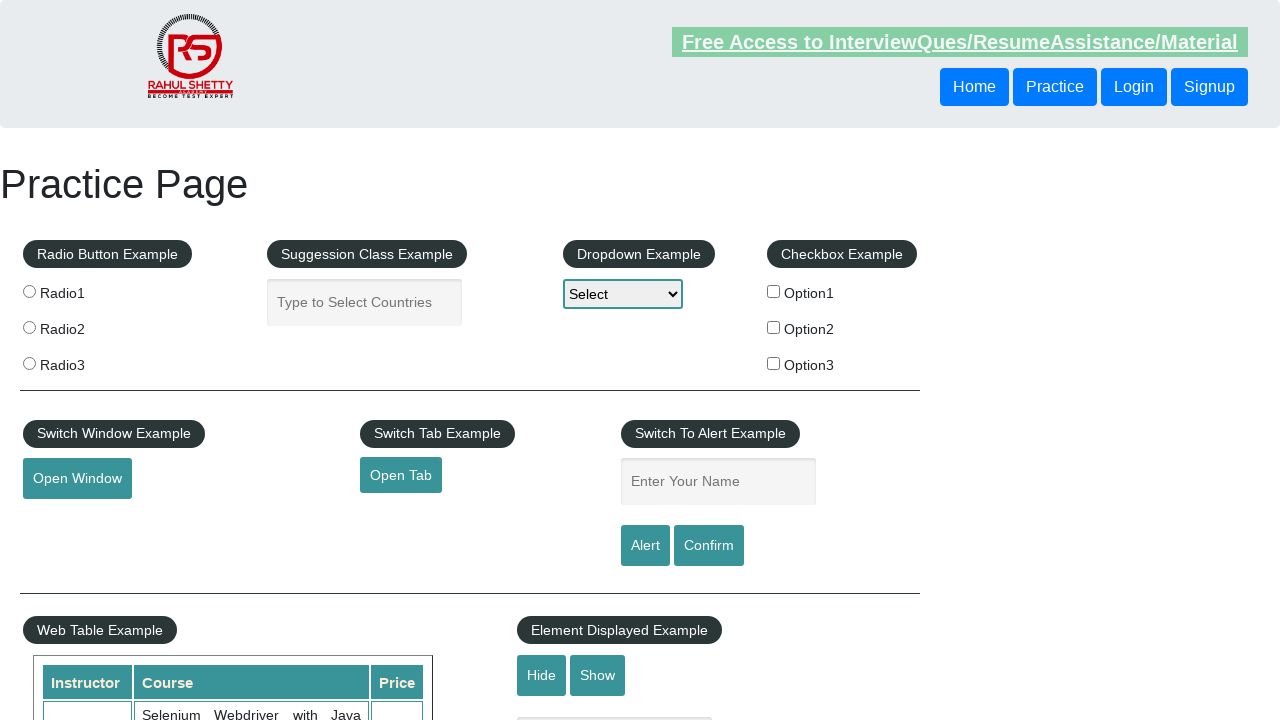

Hovered over the mousehover element at (83, 361) on #mousehover
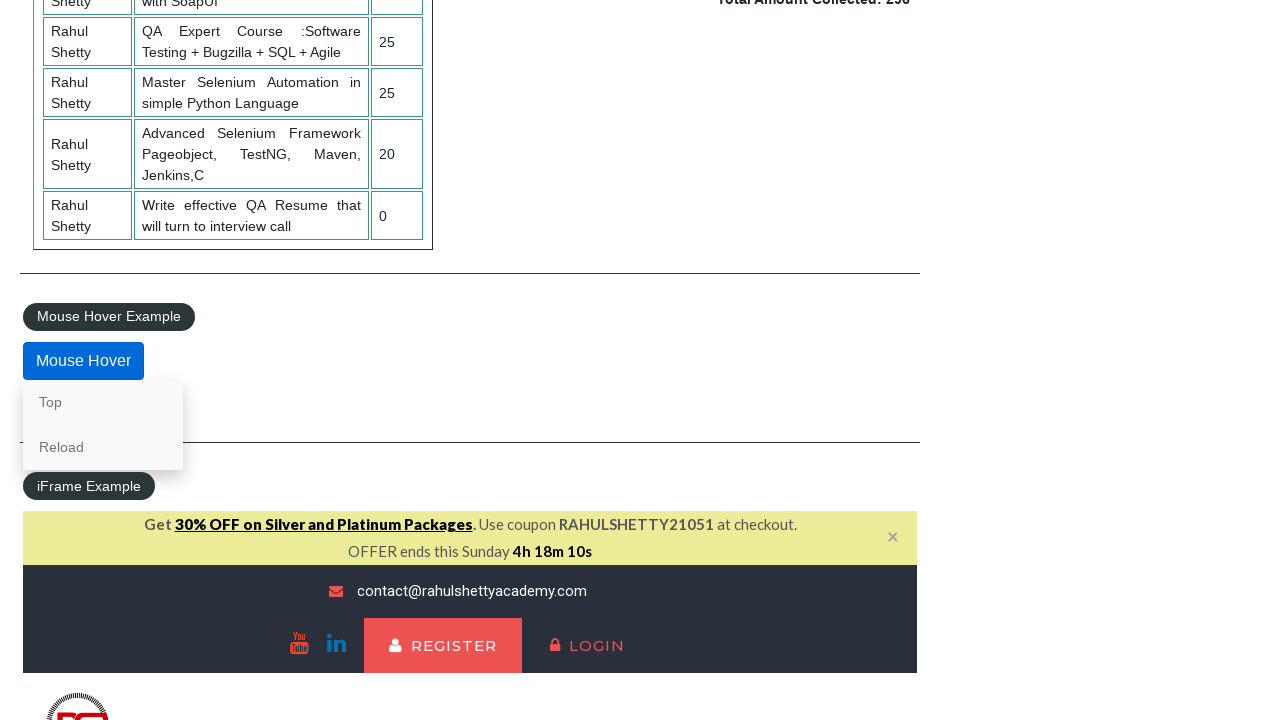

Clicked on the name input field at (718, 361) on #name
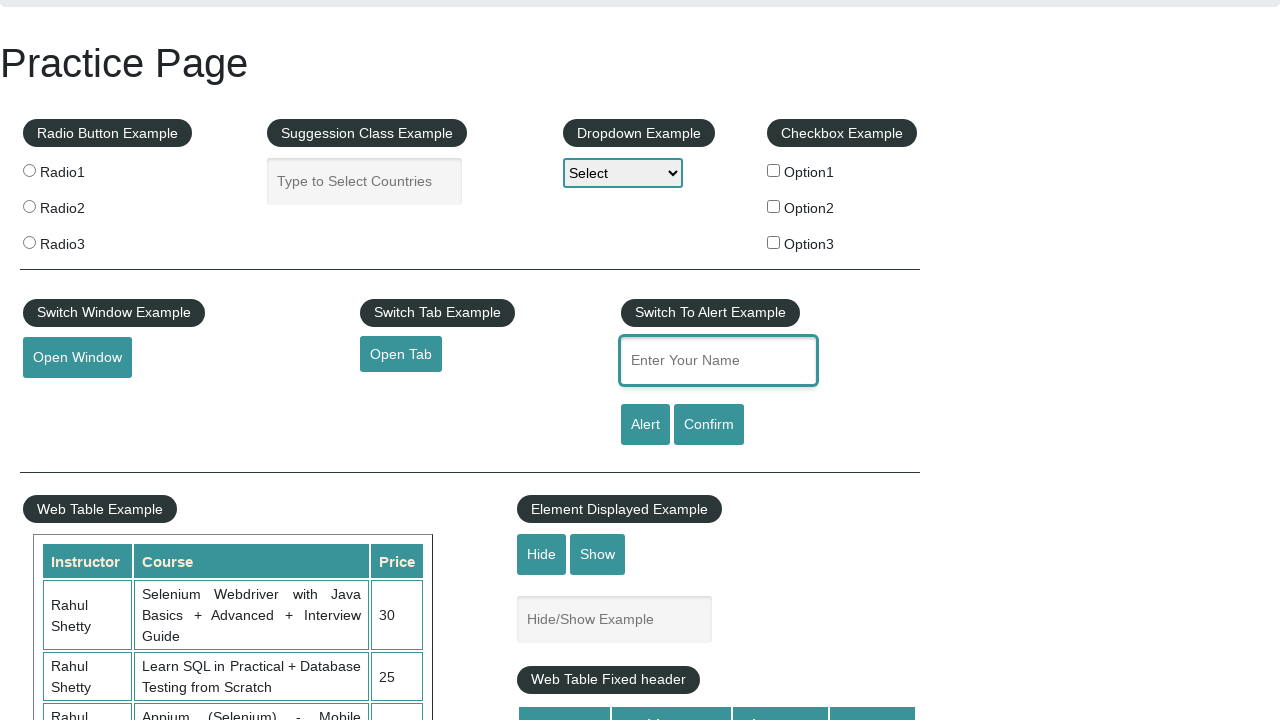

Held down Shift key
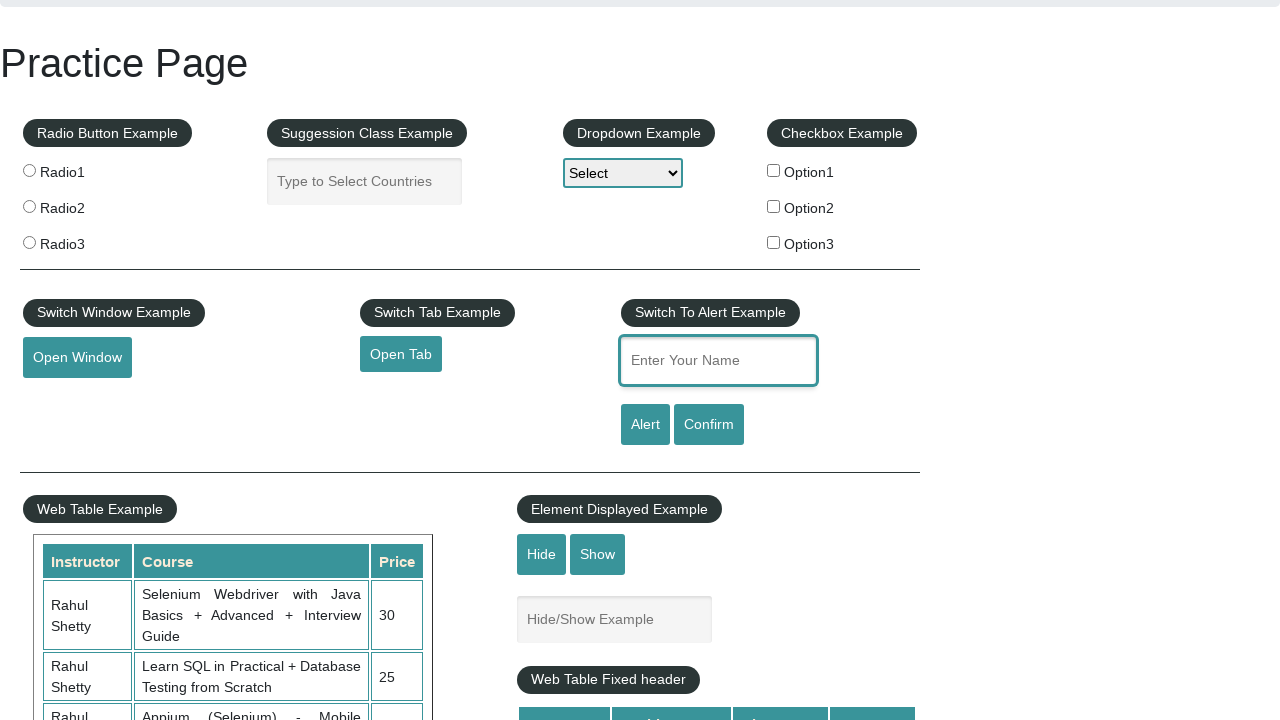

Typed 'hello' with Shift held (uppercase text)
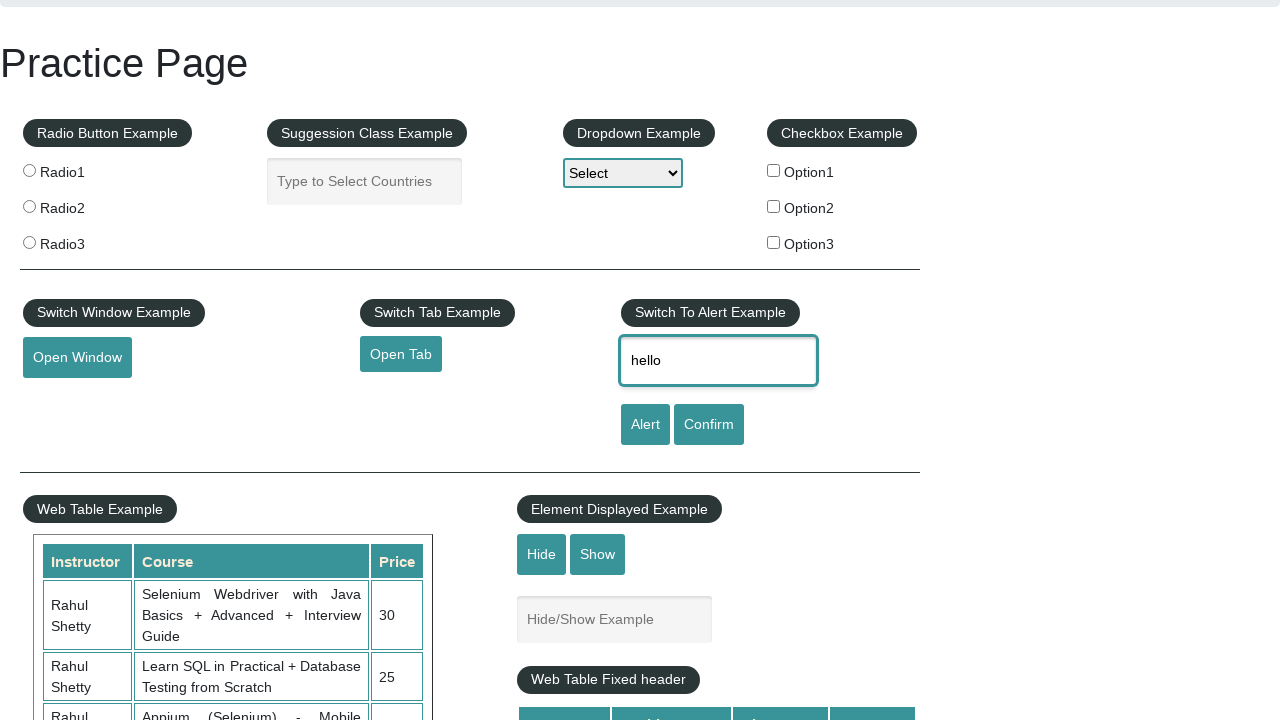

Released Shift key
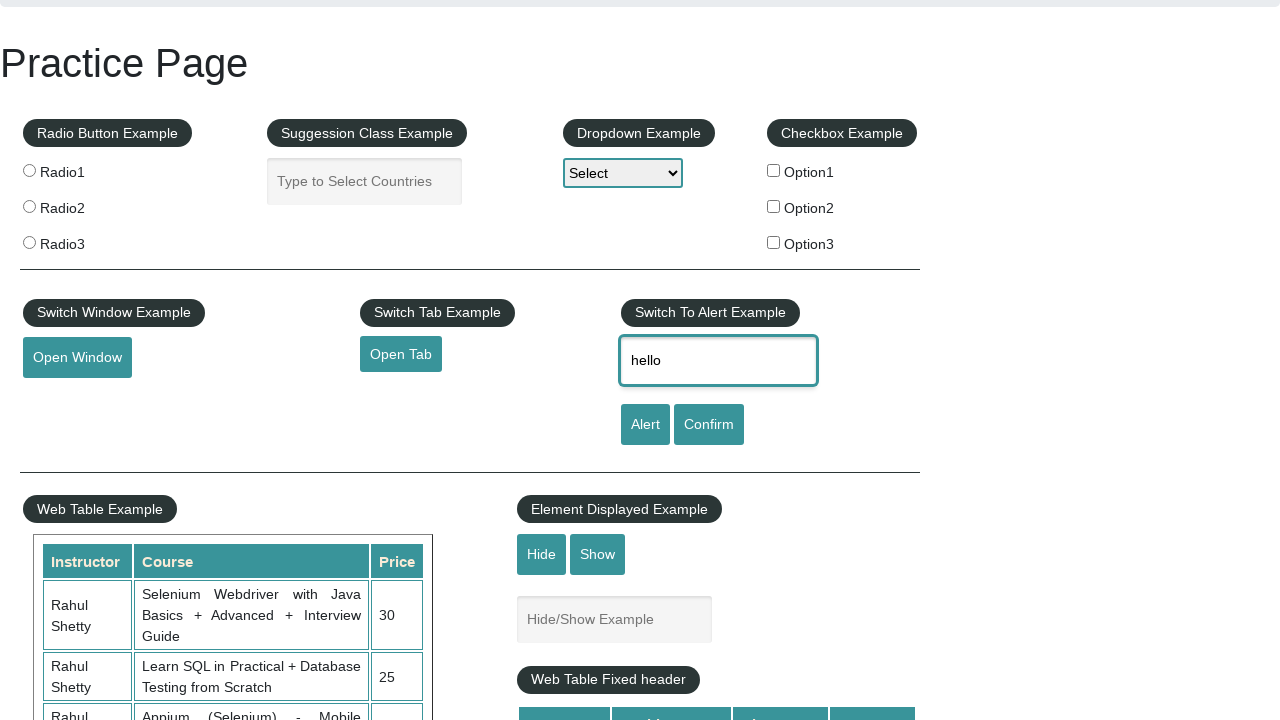

Double-clicked on the name input field at (718, 361) on #name
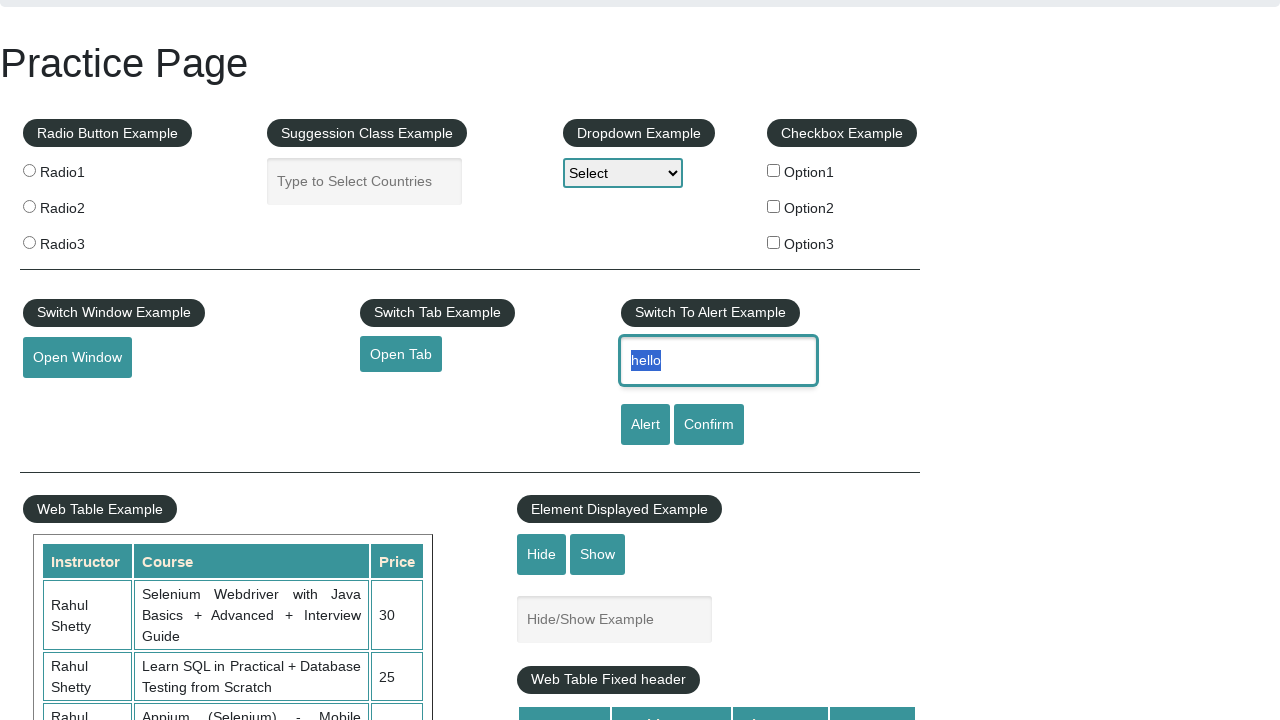

Right-clicked on the name input field to open context menu at (718, 361) on #name
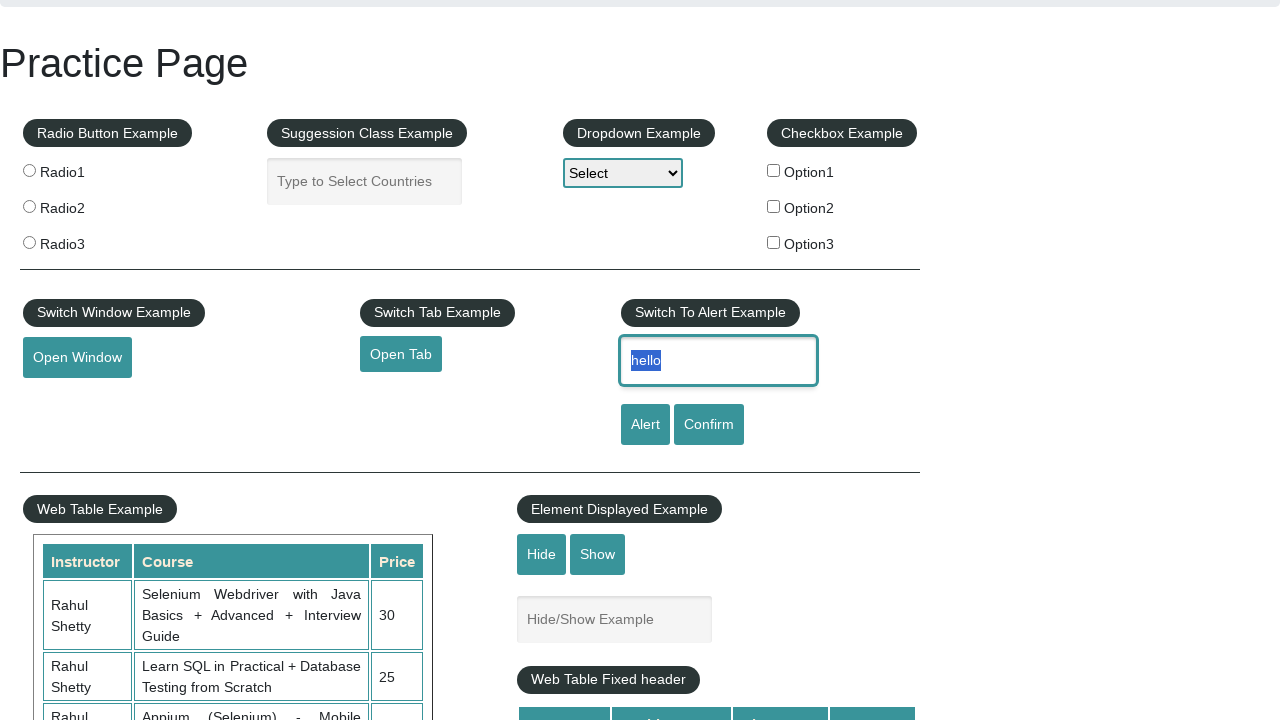

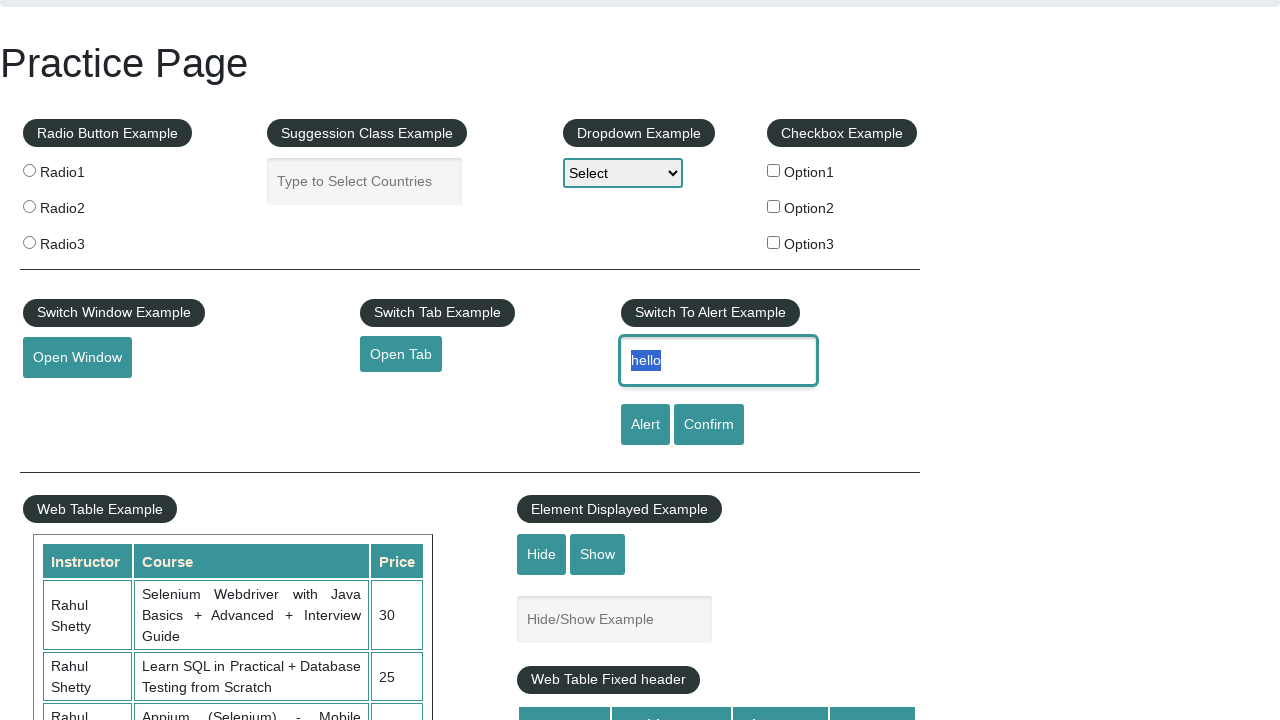